Navigates to Orbitz travel website homepage and verifies that the page loads with navigation links present

Starting URL: https://www.orbitz.com/

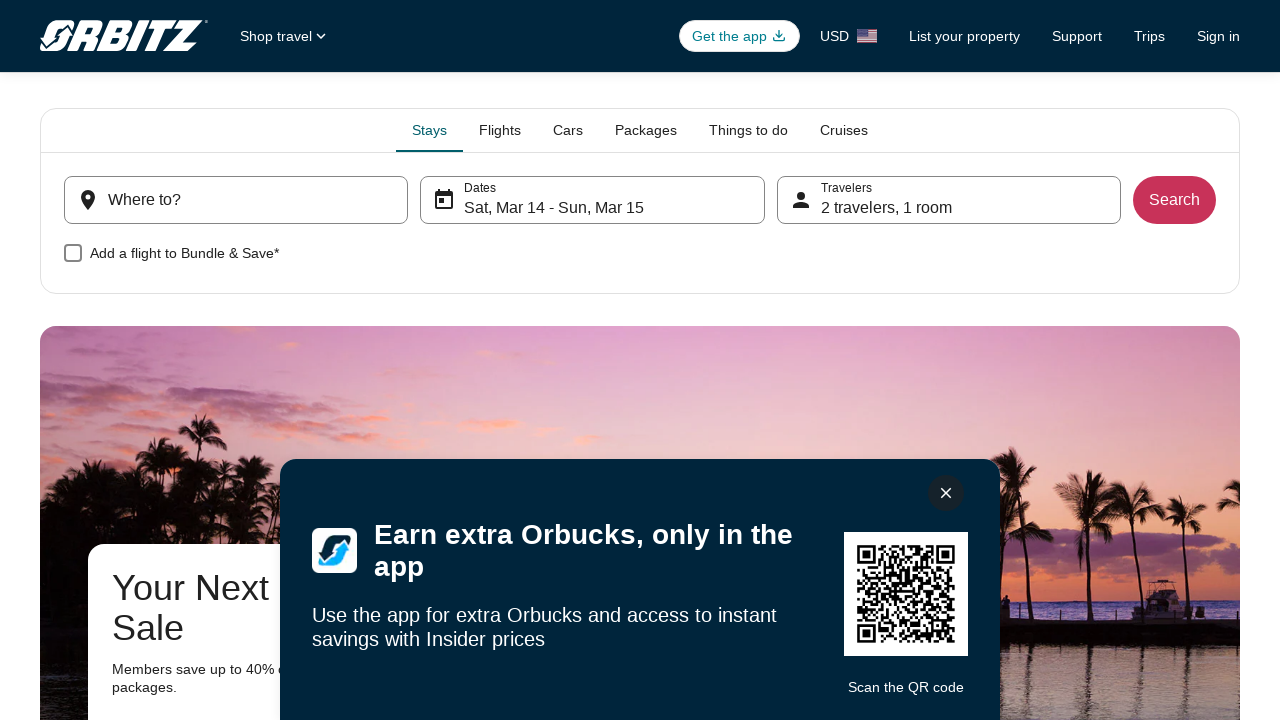

Navigated to Orbitz homepage
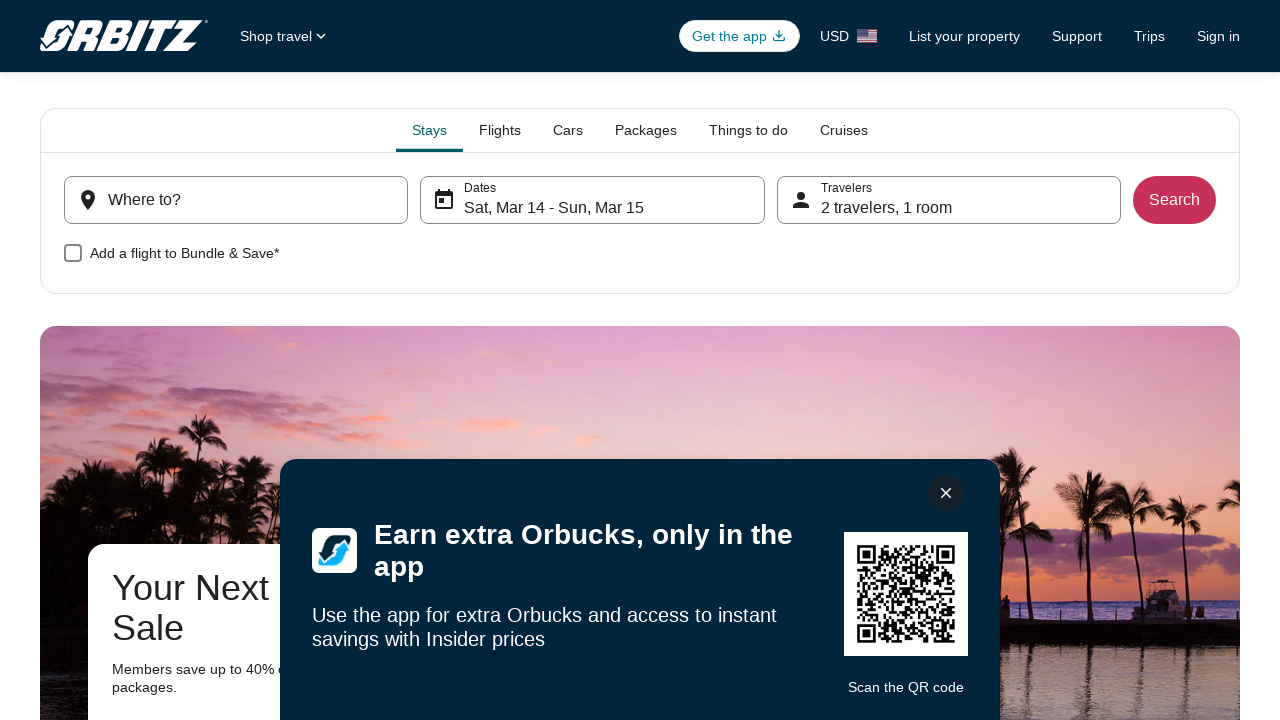

Navigation links loaded on the page
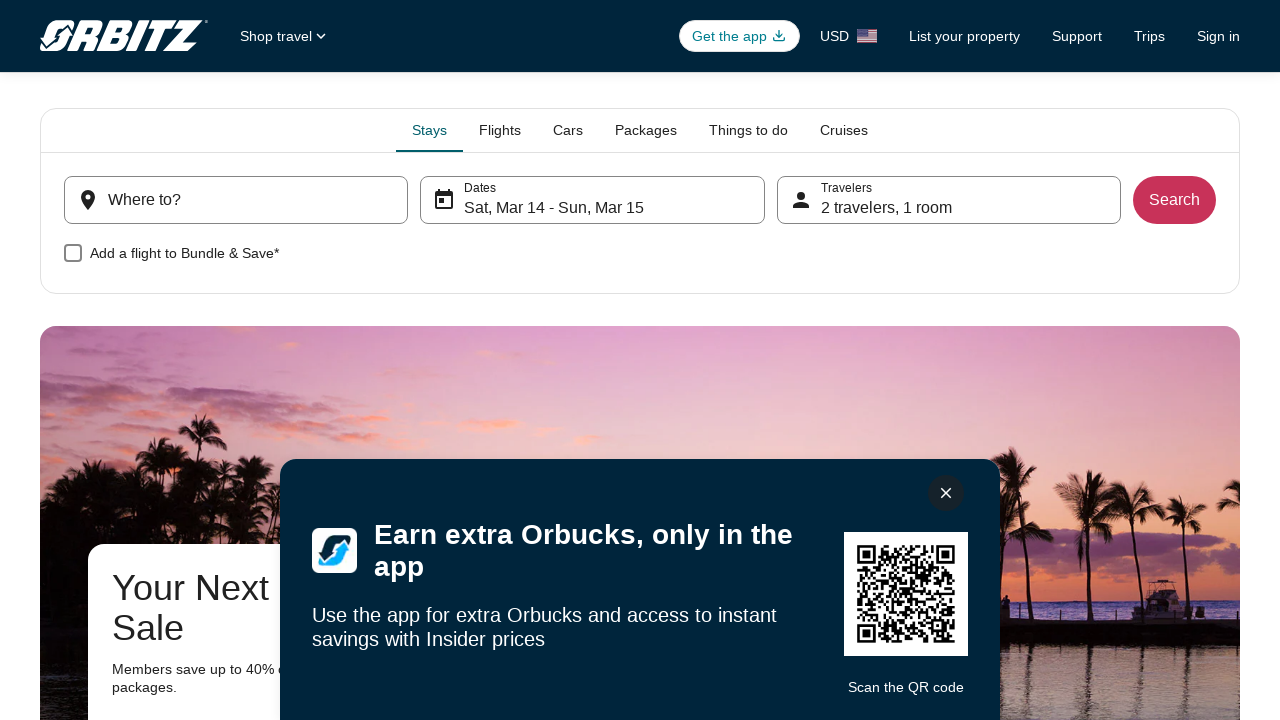

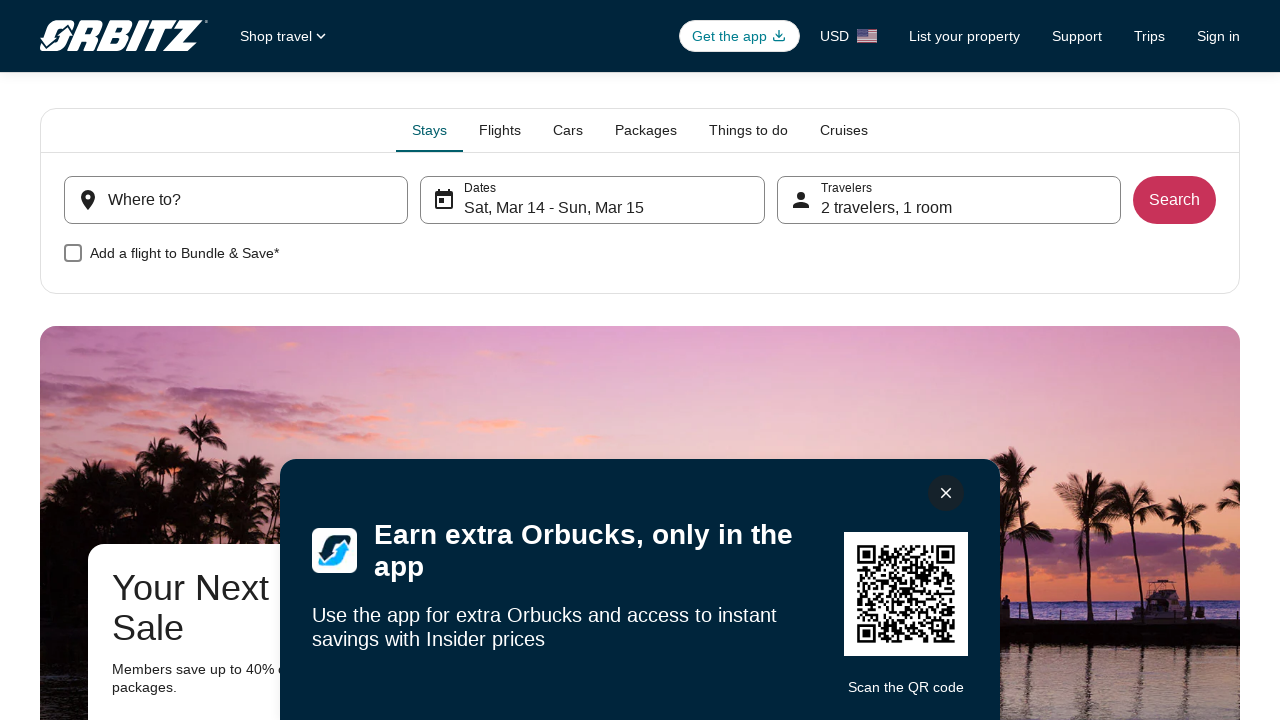